Tests a polynomial roots calculator by entering a quadratic equation and submitting it to calculate the roots

Starting URL: https://www.mathportal.org/calculators/polynomials-solvers/polynomial-roots-calculator.php

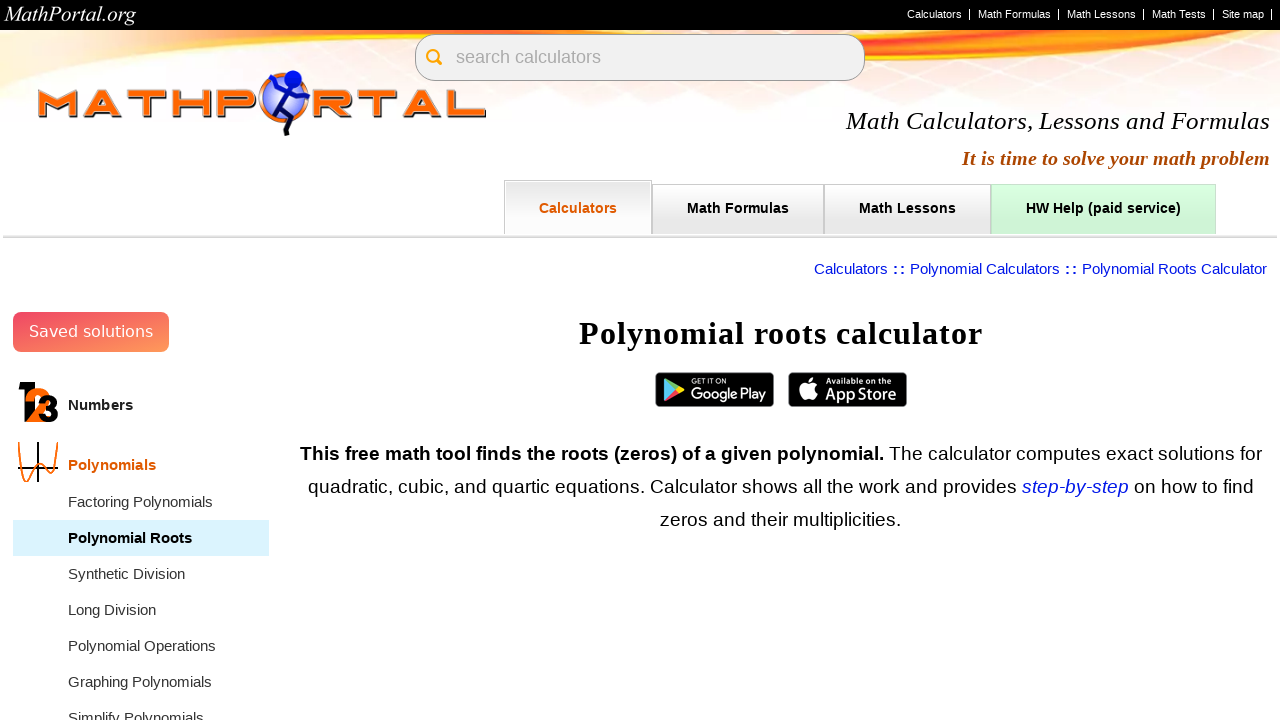

Entered quadratic equation 'x^2+4x+3' into the polynomial input field on #val1
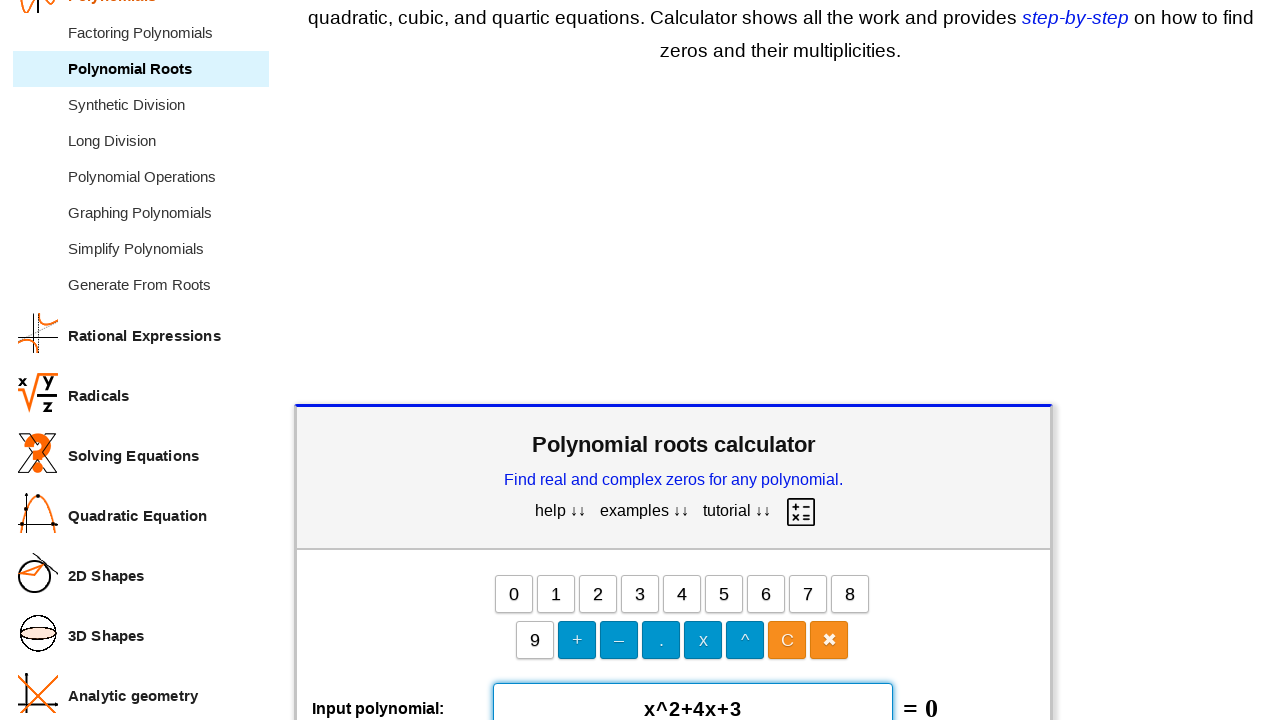

Clicked submit button to calculate polynomial roots at (674, 361) on #submitButton
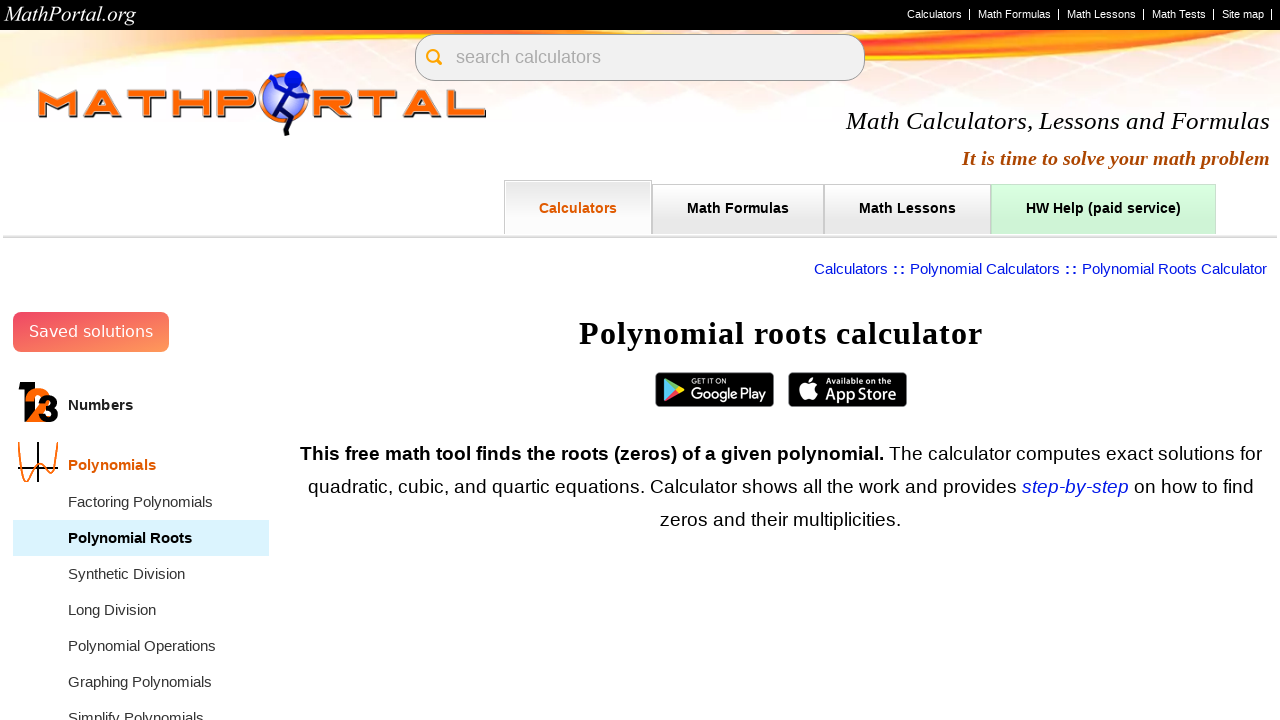

Results displayed after root calculation
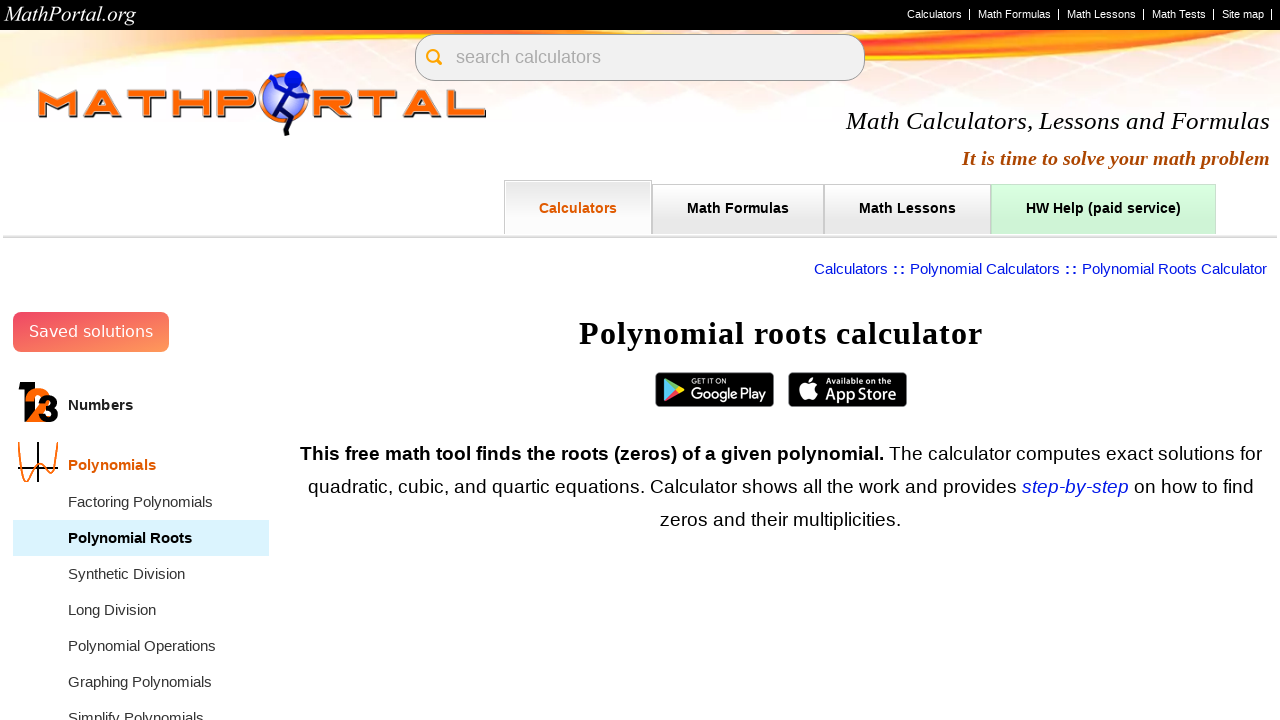

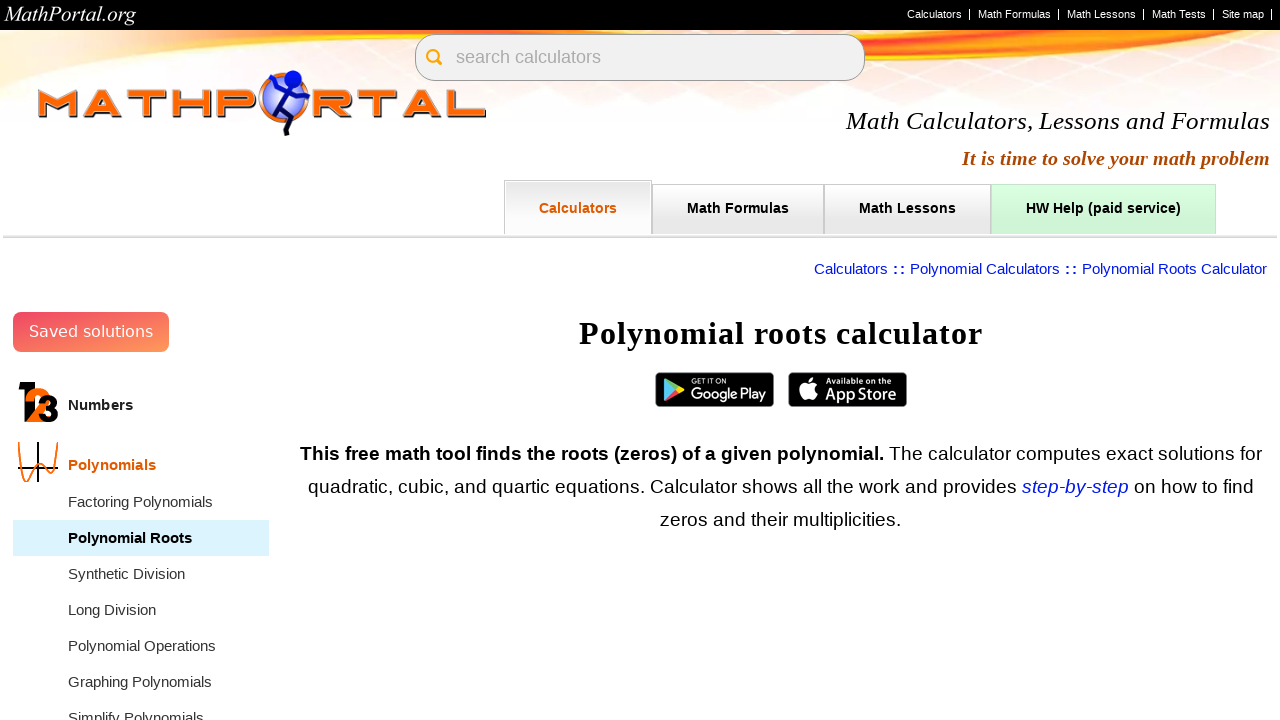